Launches the browser and navigates to the automation practice page

Starting URL: https://rahulshettyacademy.com/AutomationPractice/

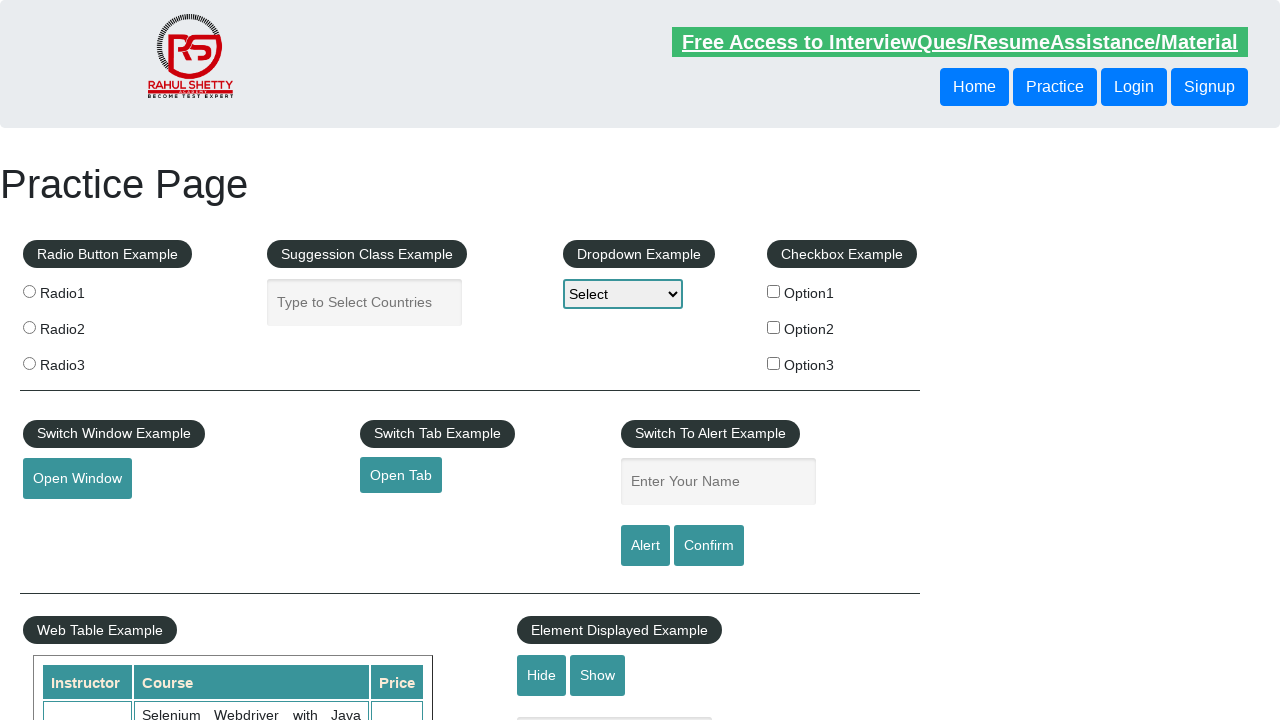

Launched browser and navigated to automation practice page
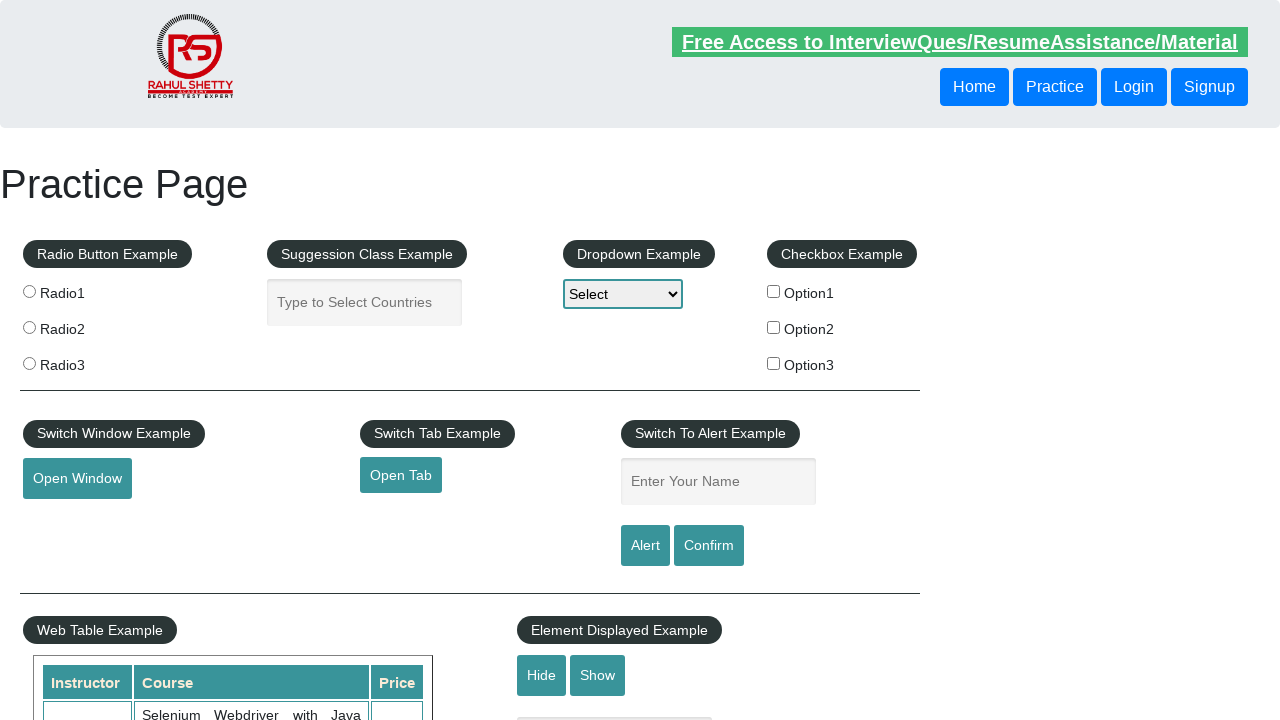

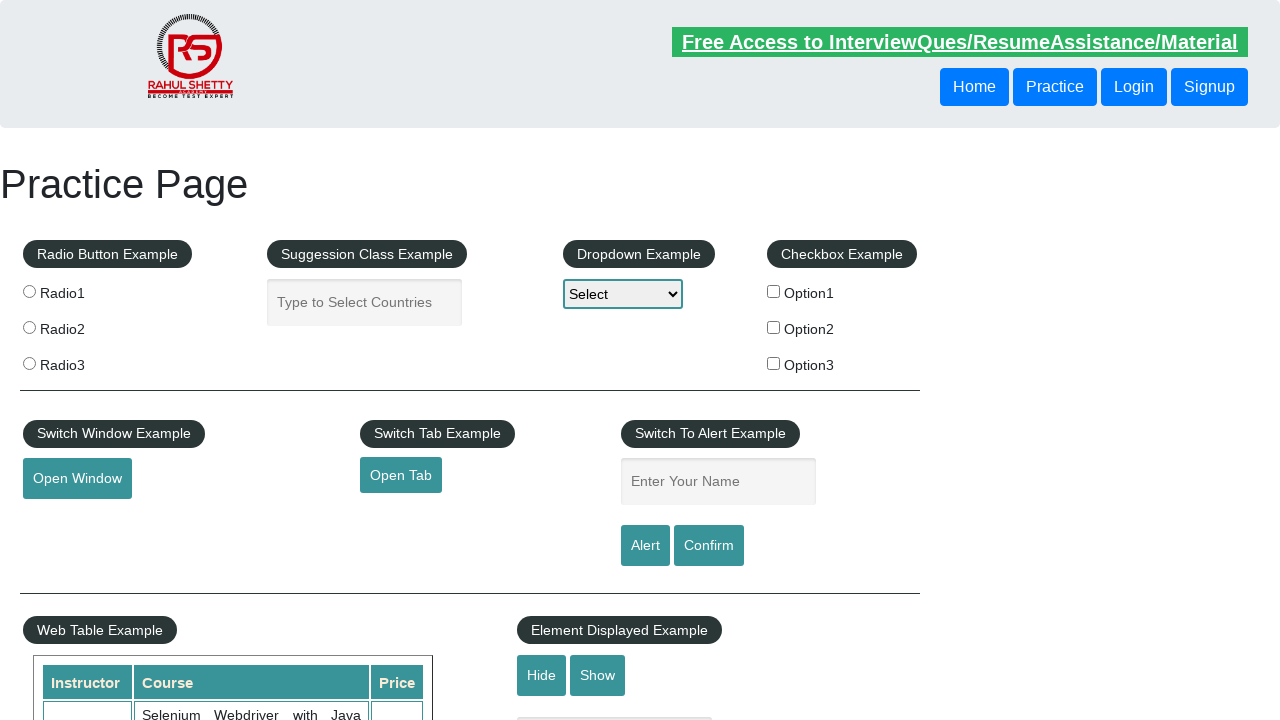